Tests handling multiple browser windows by clicking a link that opens a new window, then iterating through all windows and closing specific ones based on their title.

Starting URL: https://opensource-demo.orangehrmlive.com/web/index.php/auth/login

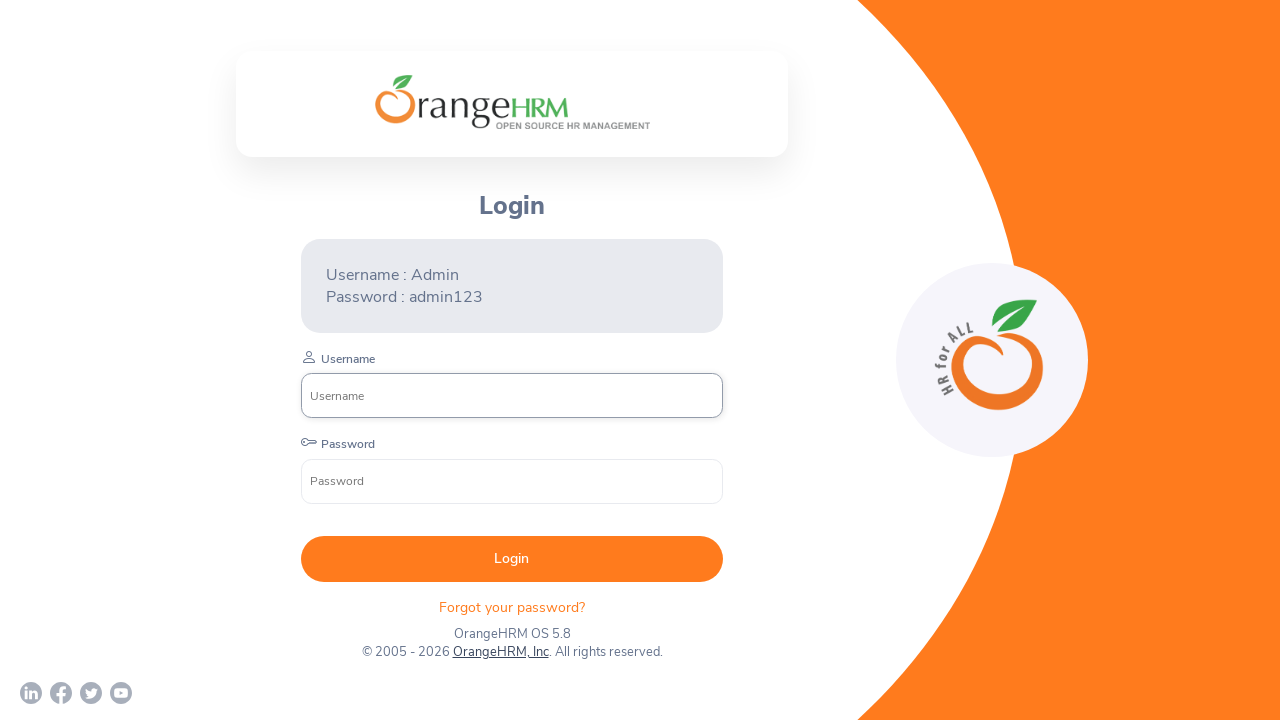

Clicked OrangeHRM, Inc link and new window opened at (500, 652) on xpath=//a[normalize-space()='OrangeHRM, Inc']
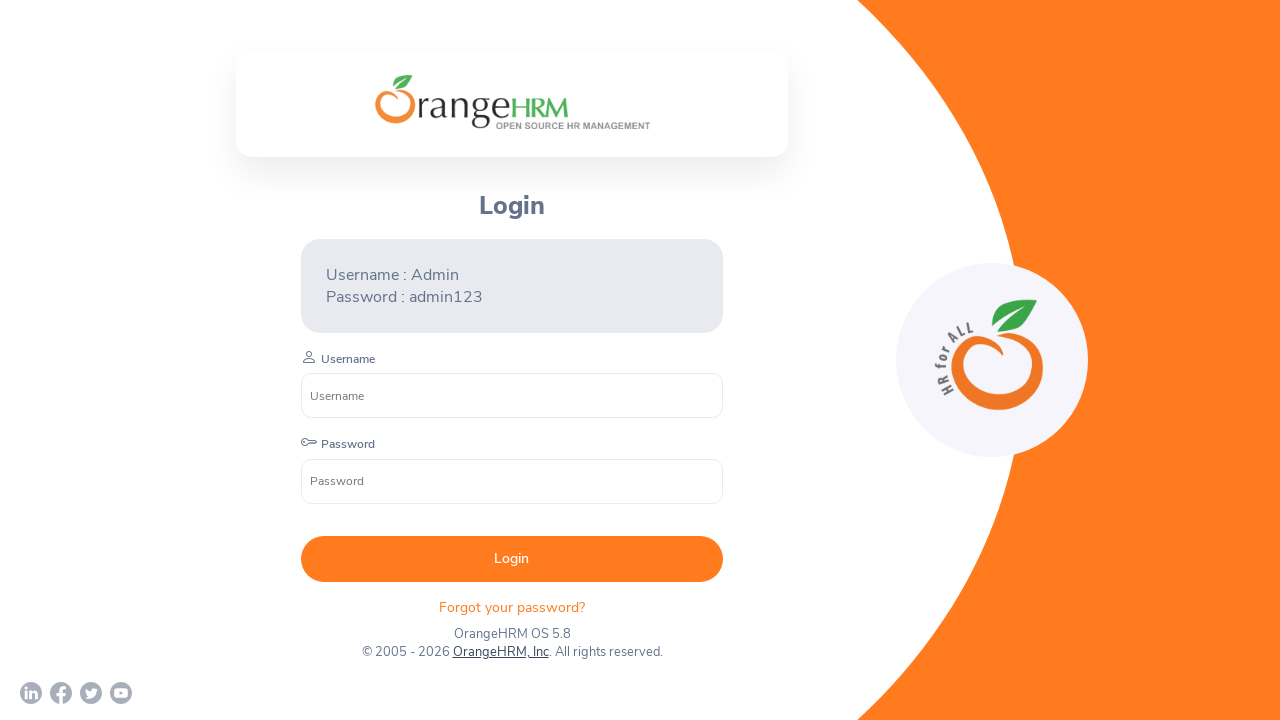

Retrieved all pages in the browser context
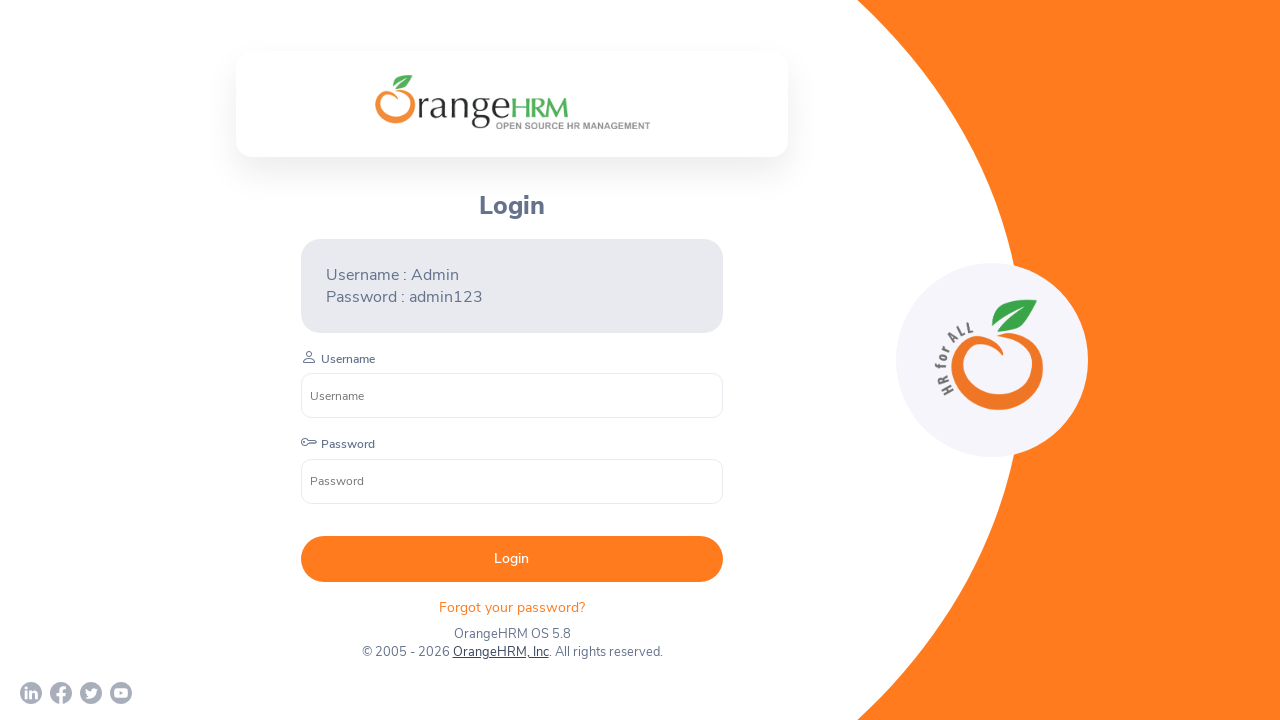

Retrieved title of page: 'OrangeHRM'
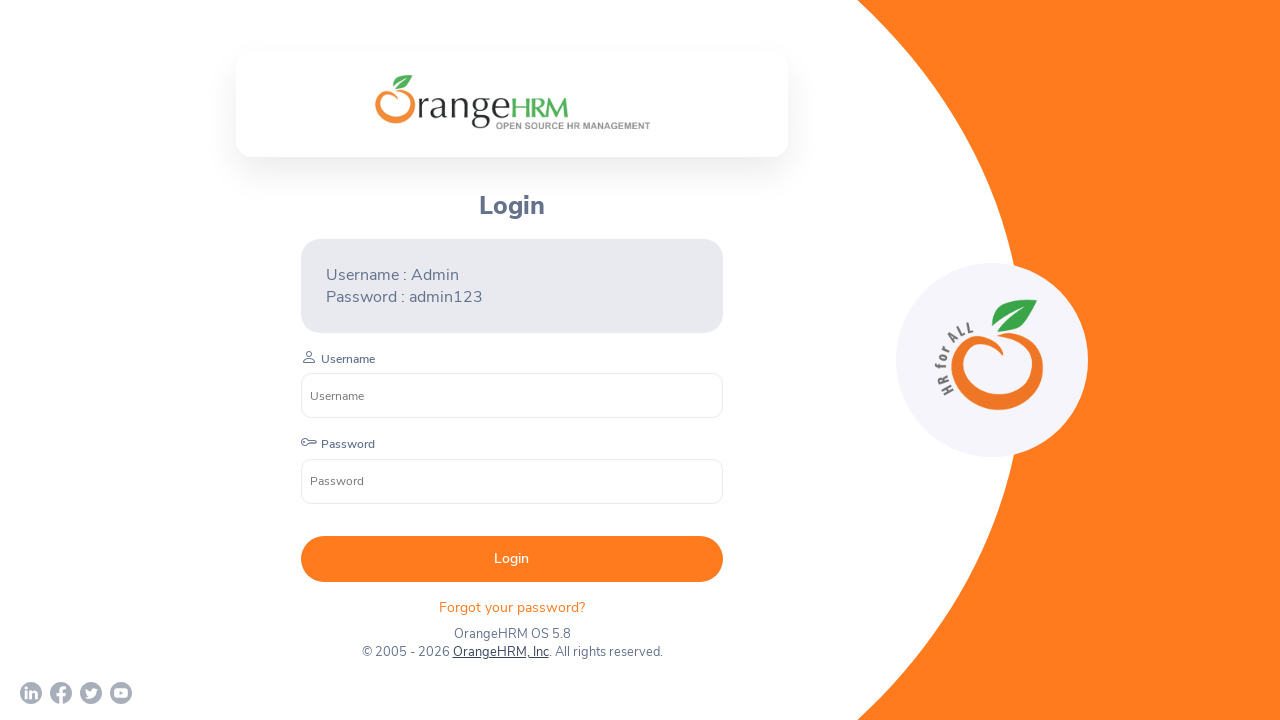

Retrieved title of page: 'Human Resources Management Software | HRMS | OrangeHRM'
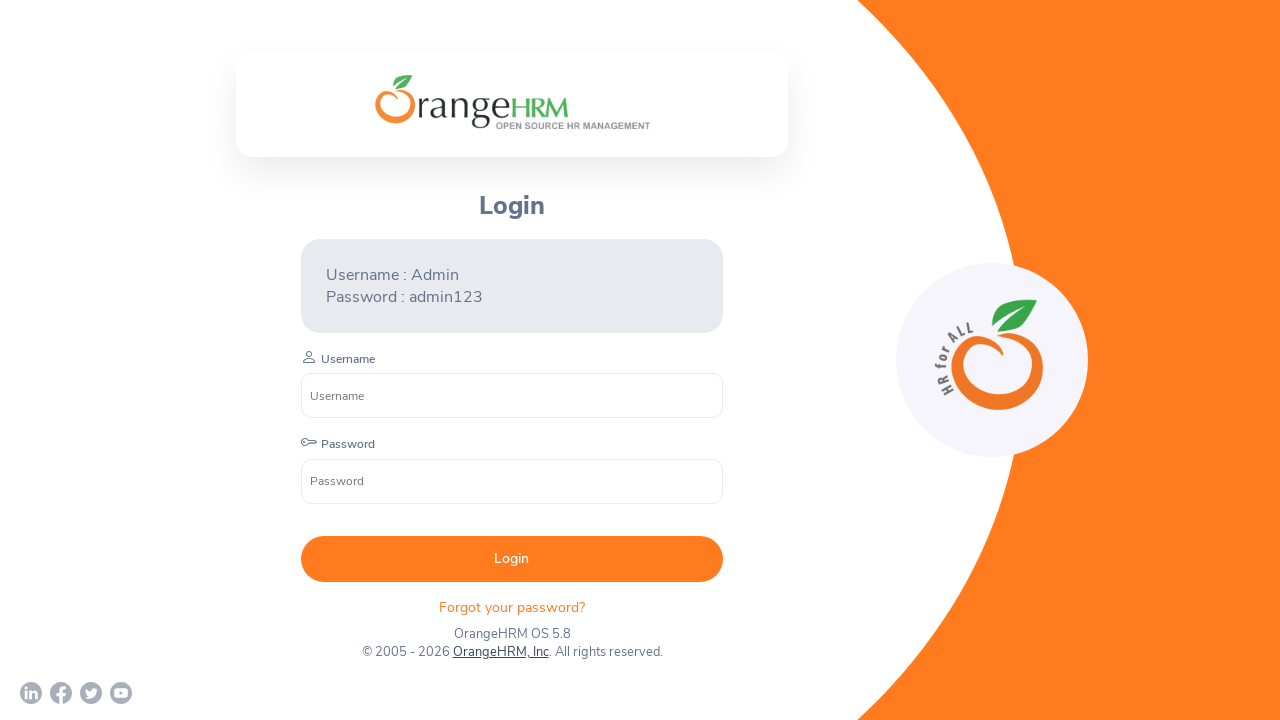

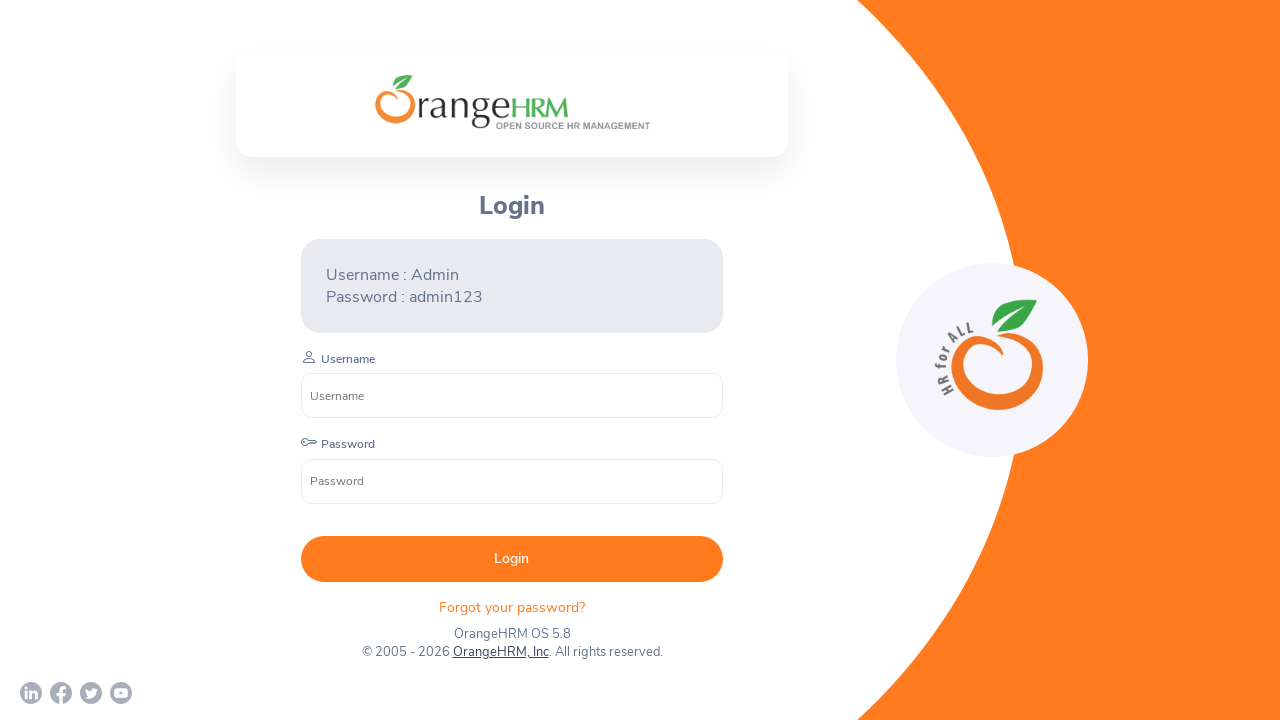